Tests addition operation with positive decimal numbers on a basic calculator, verifying the result is correct

Starting URL: https://testsheepnz.github.io/BasicCalculator

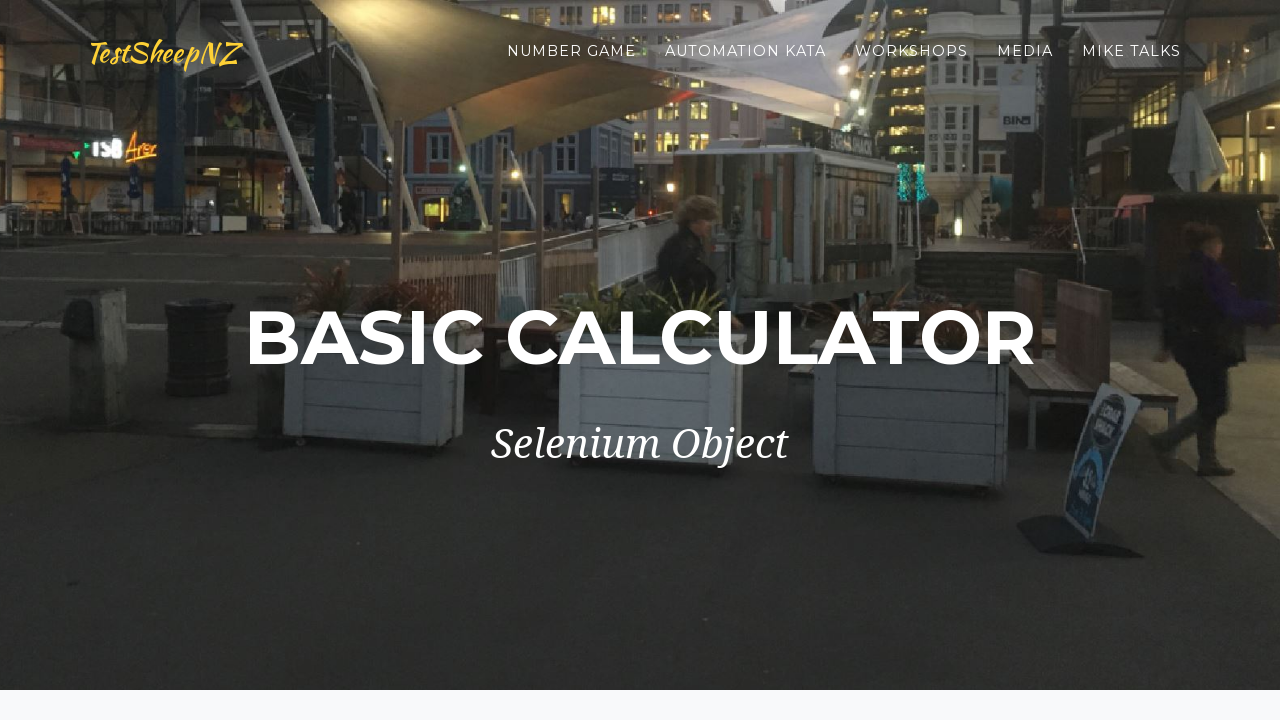

Selected build version from dropdown on #selectBuild
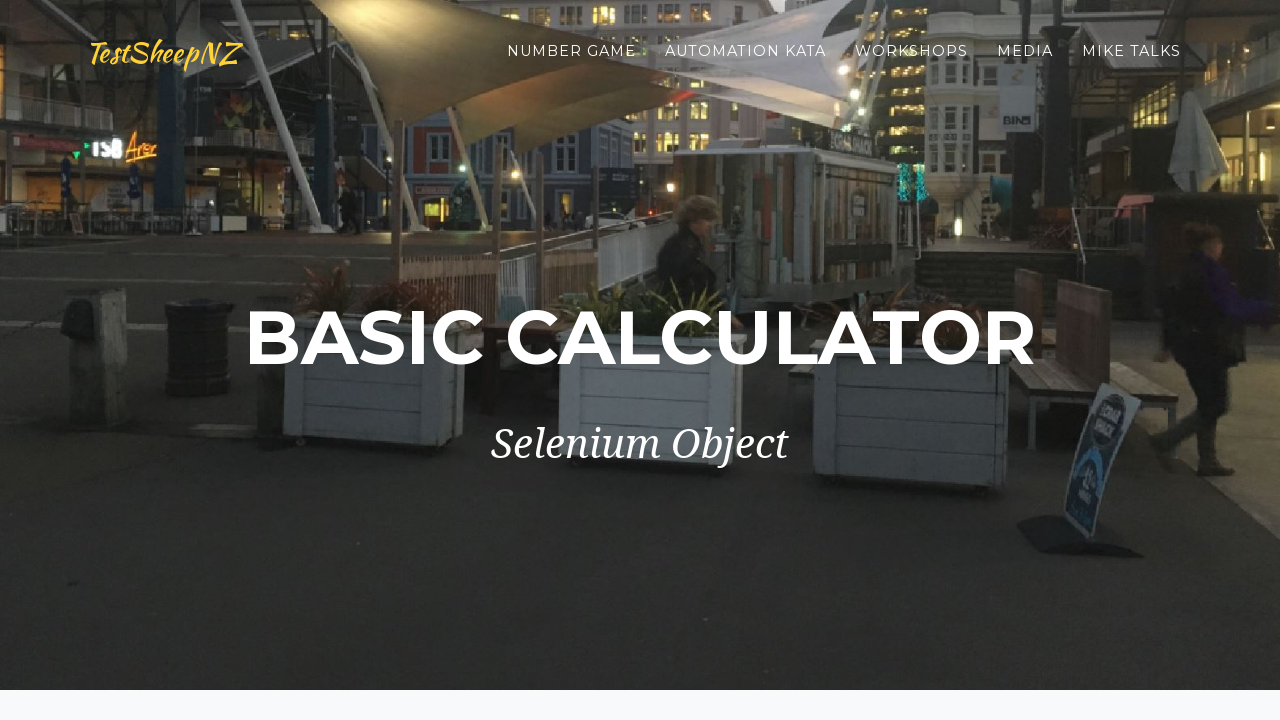

Entered first number 2.5 in number1Field on #number1Field
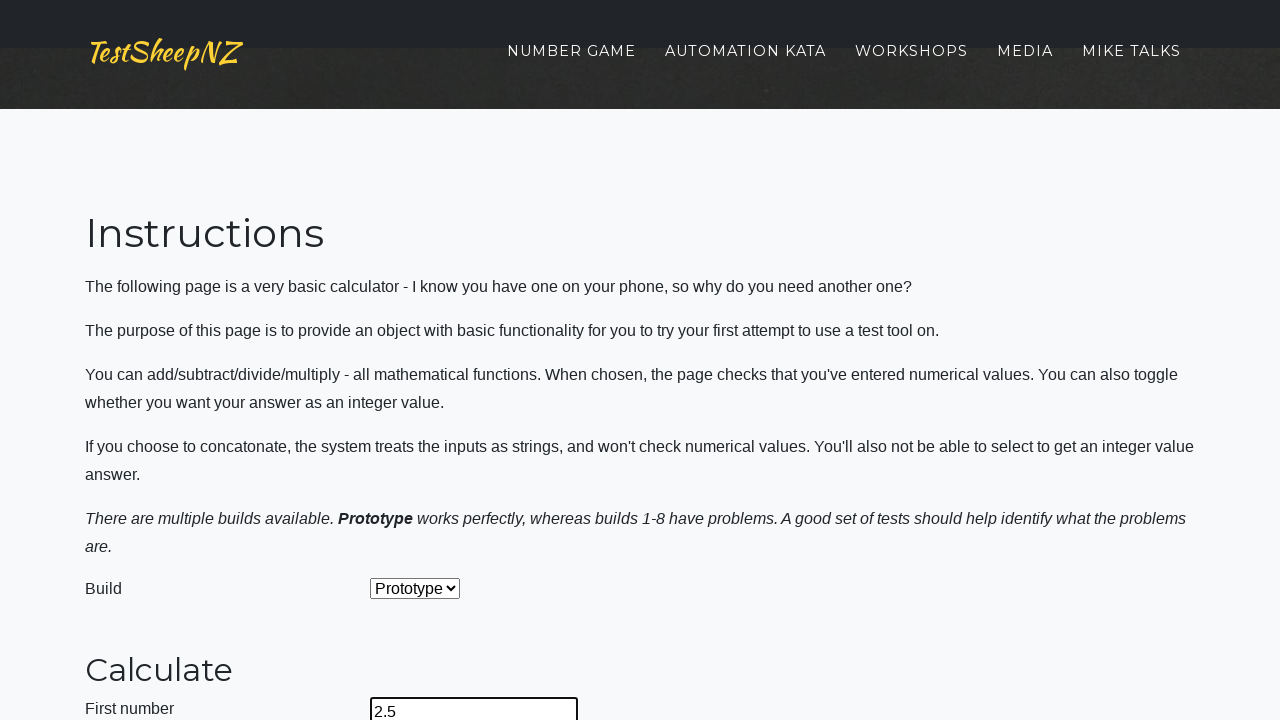

Entered second number 2 in number2Field on #number2Field
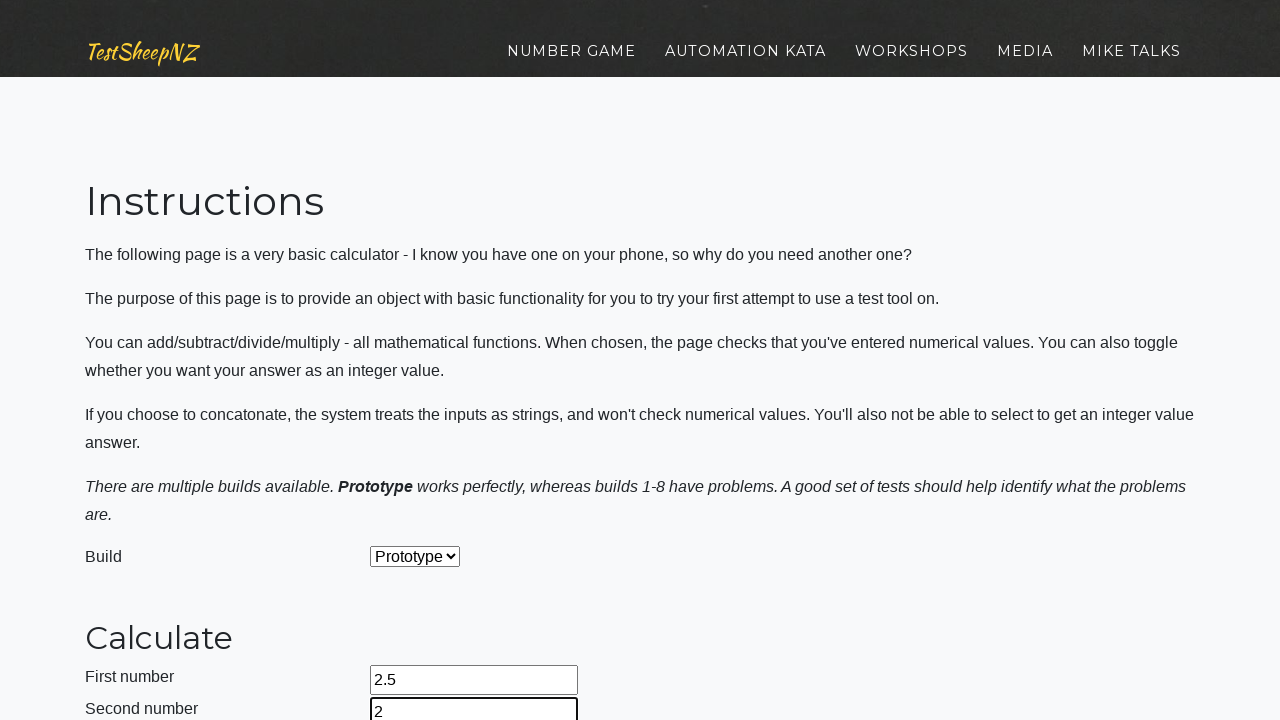

Selected addition operation from dropdown on #selectOperationDropdown
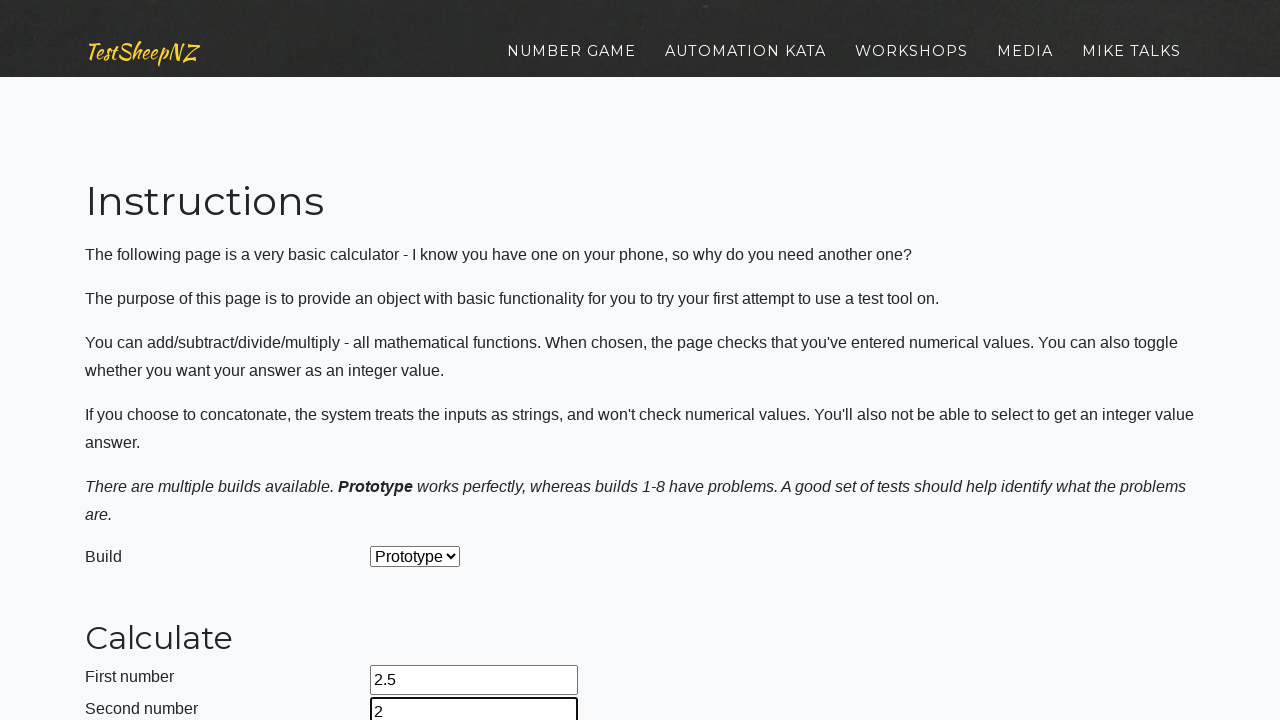

Clicked calculate button to perform addition at (422, 361) on #calculateButton
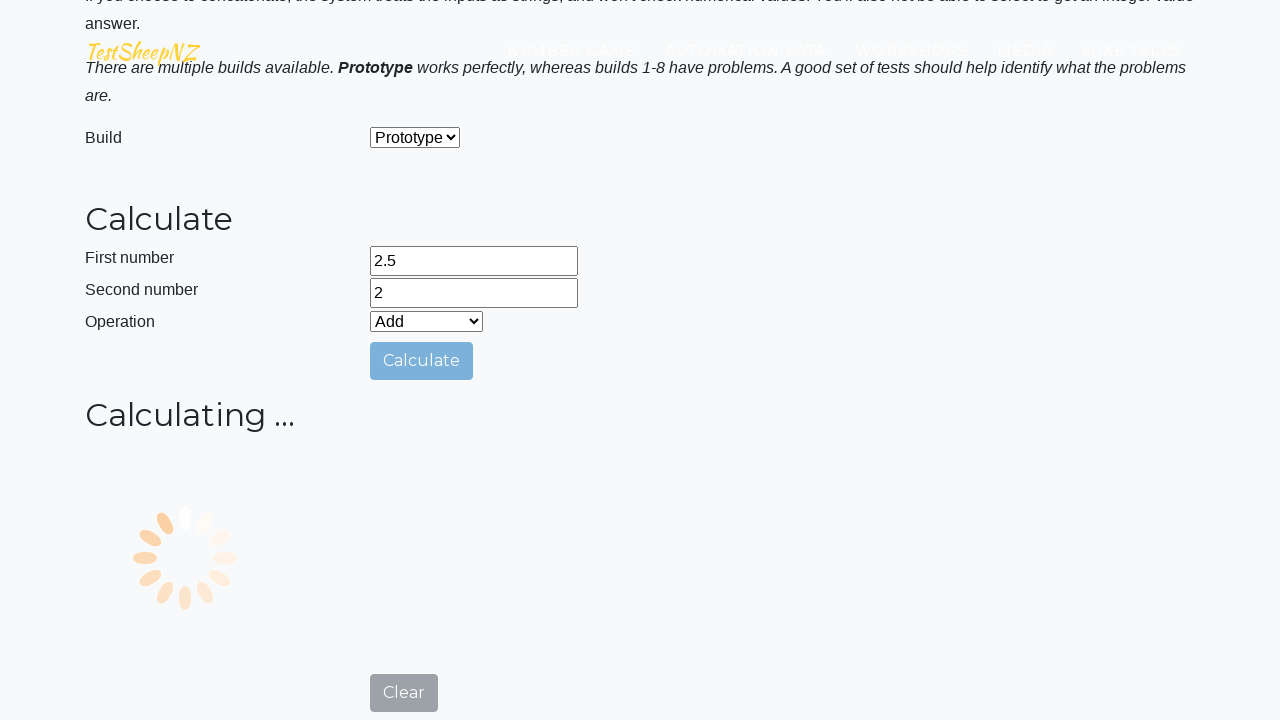

Verified that answer field is displayed with result
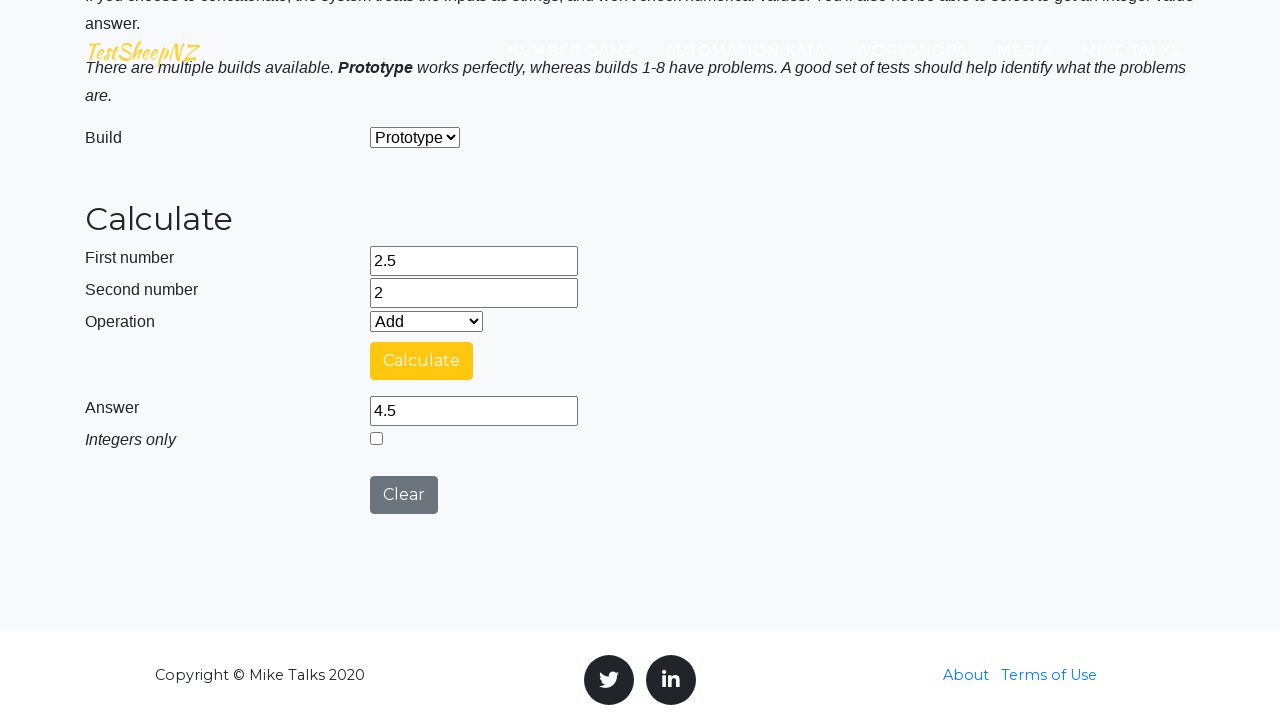

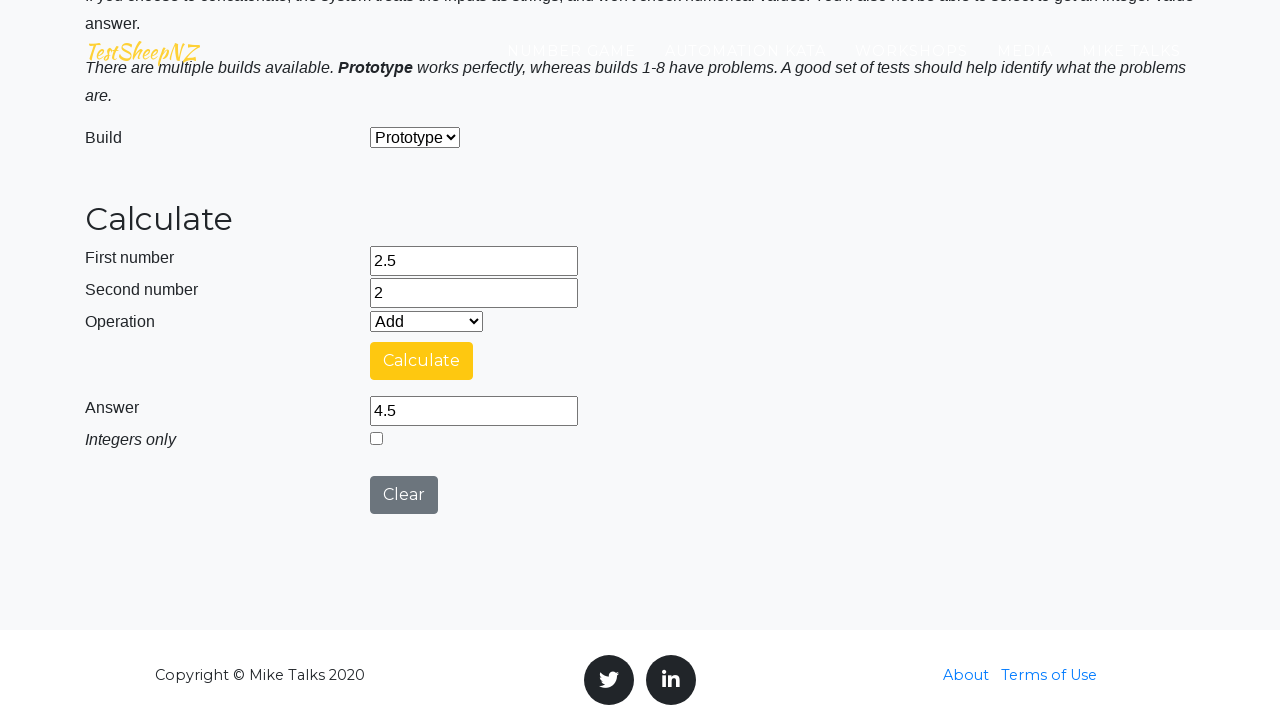